Tests an online calculator's basic arithmetic operations (addition, subtraction, multiplication, division) by clicking number buttons, operation buttons, and the equals button, then verifying the displayed result is correct.

Starting URL: https://www.calculator.net/

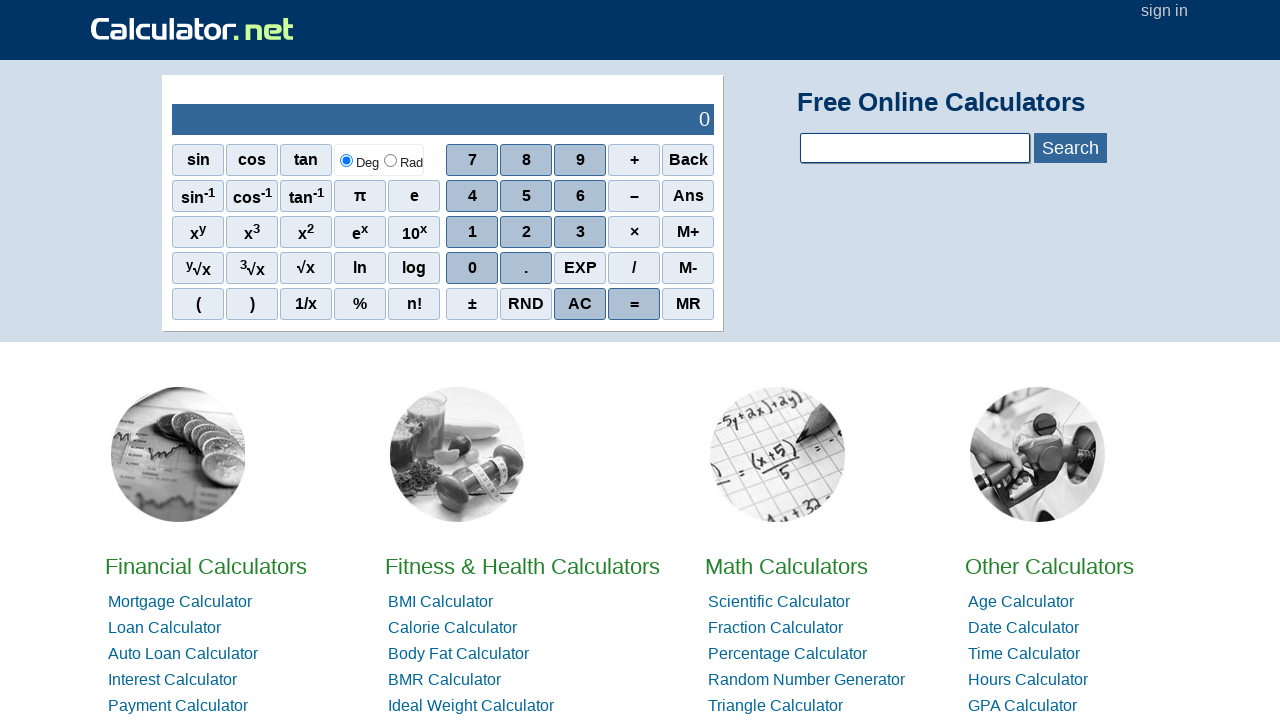

Clicked number 7 at (472, 160) on xpath=//span[@onclick='r(7)']
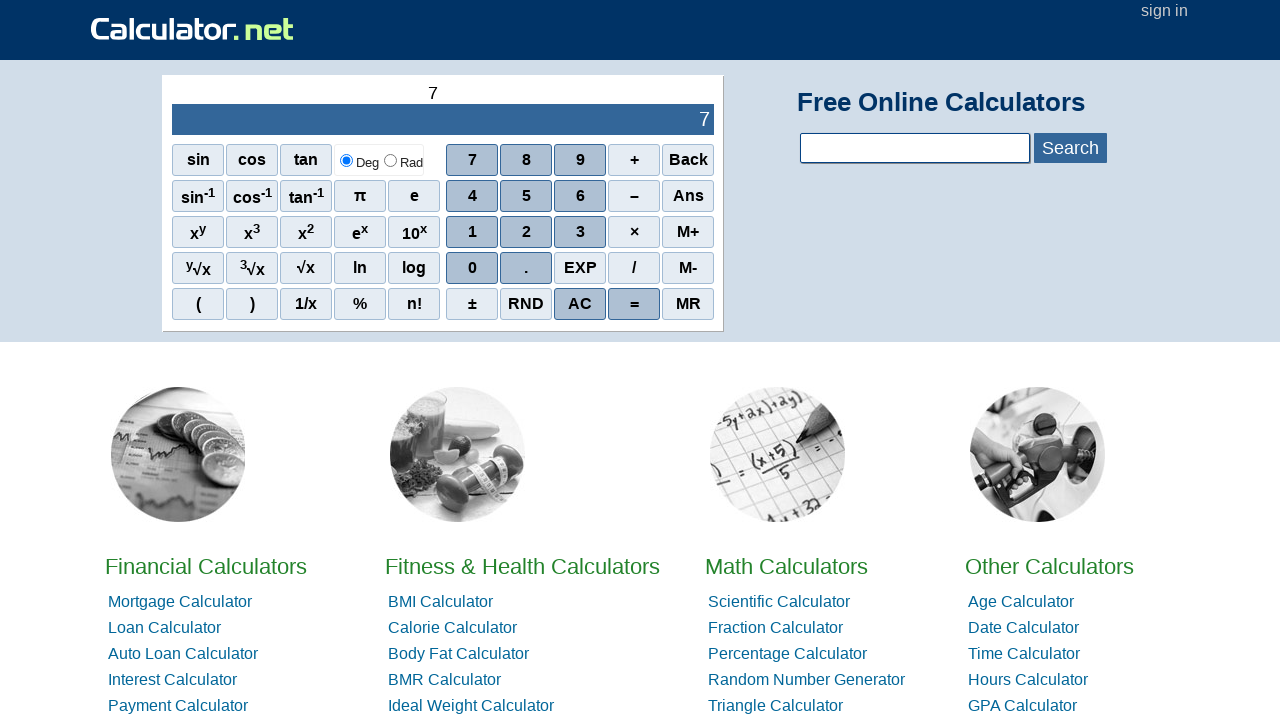

Clicked addition operator at (634, 160) on //span[@onclick="r('+')"]
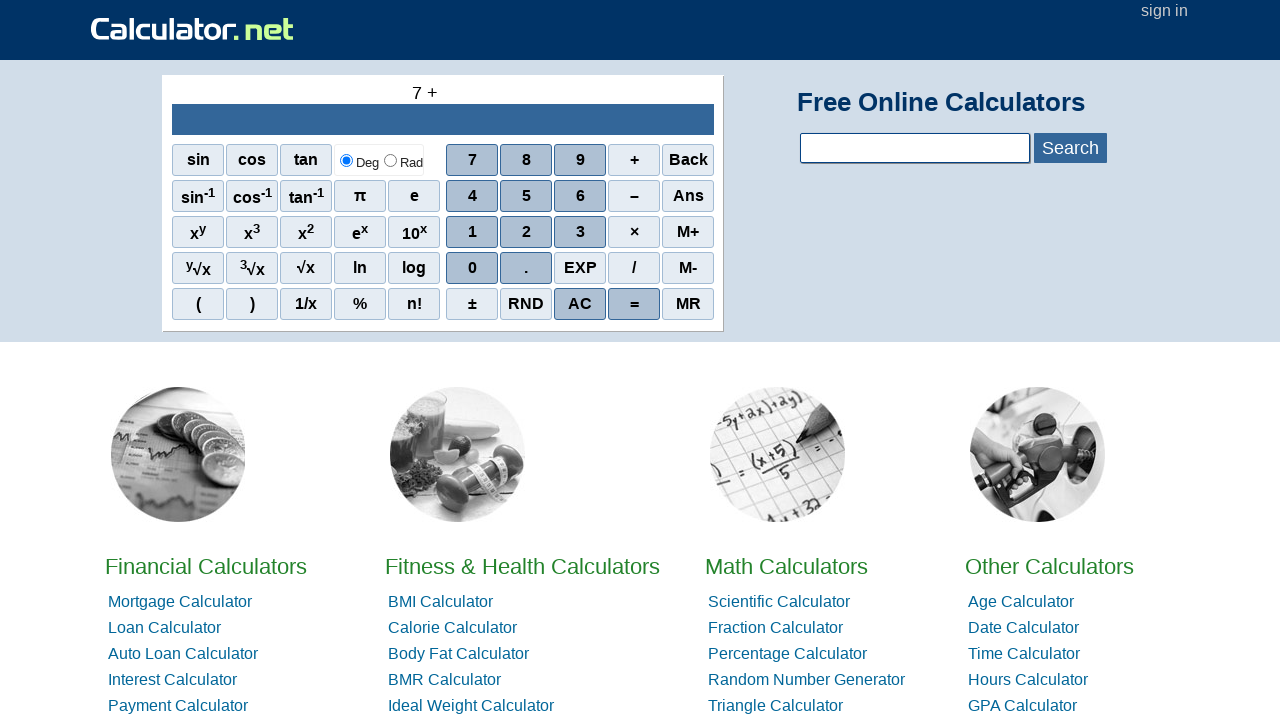

Clicked number 3 at (580, 232) on xpath=//span[@onclick='r(3)']
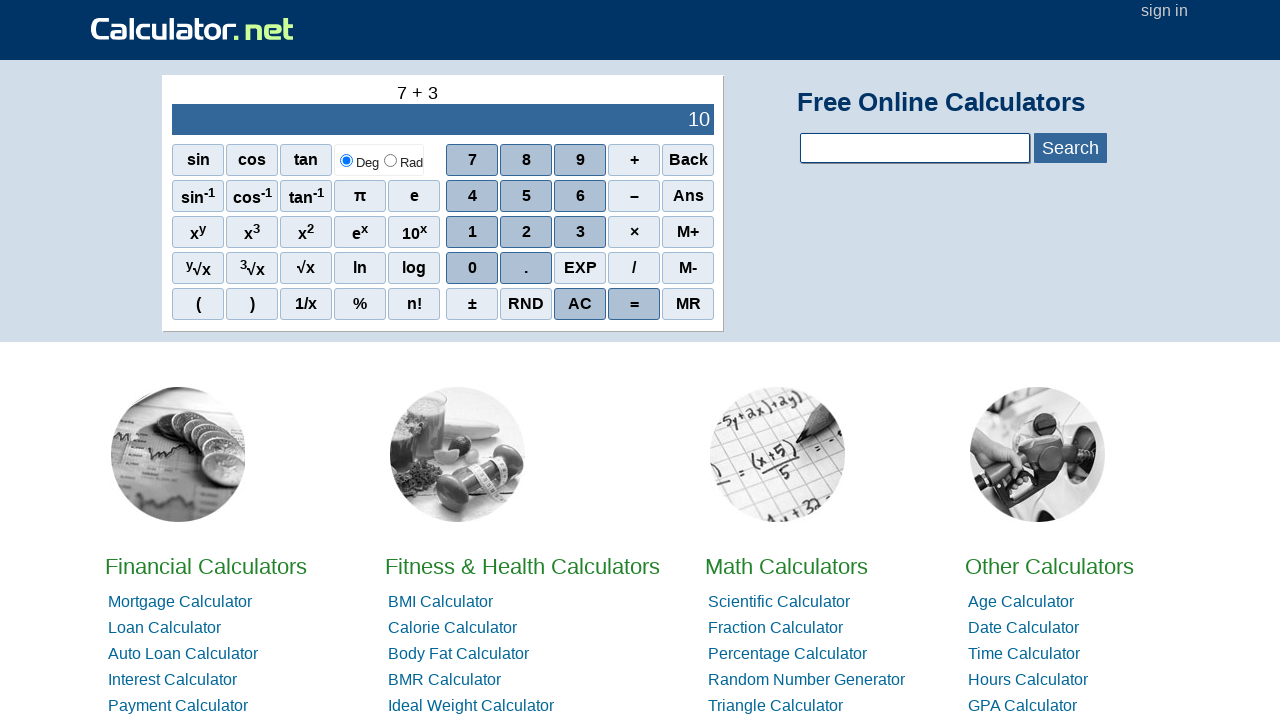

Clicked equals button at (634, 304) on //span[@onclick="r('=')"]
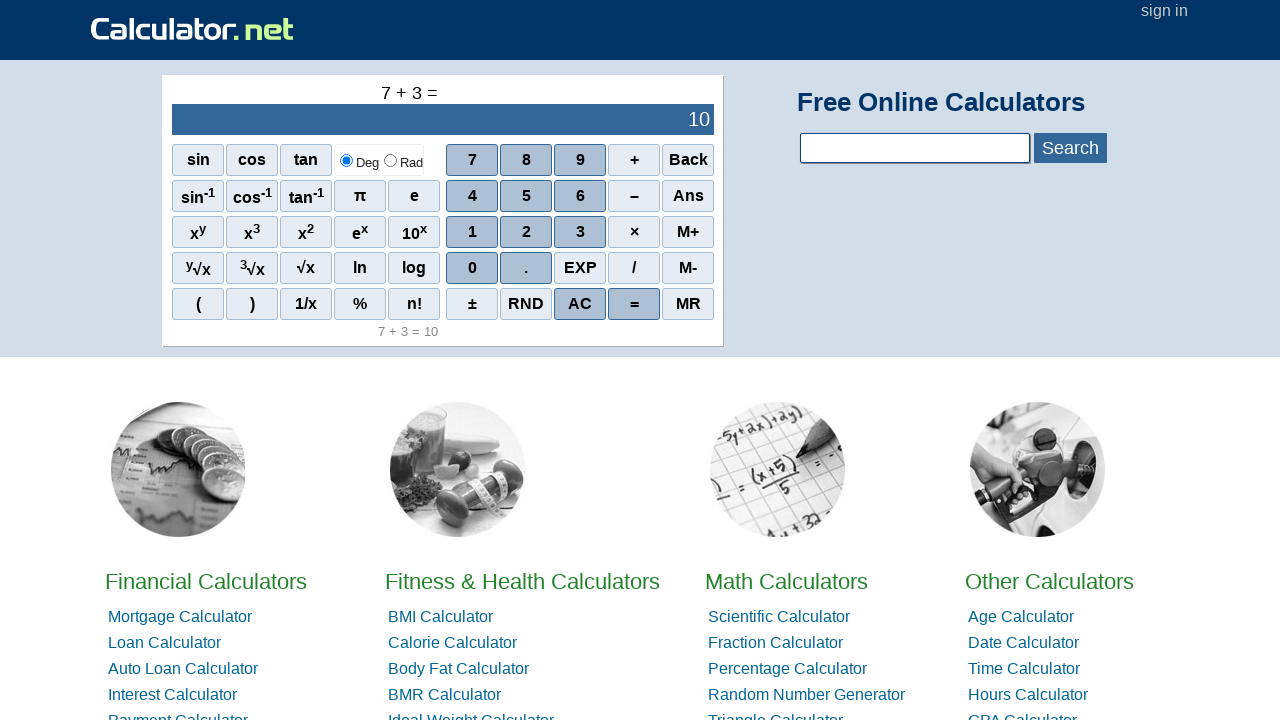

Verified addition result: 7 + 3 = 10
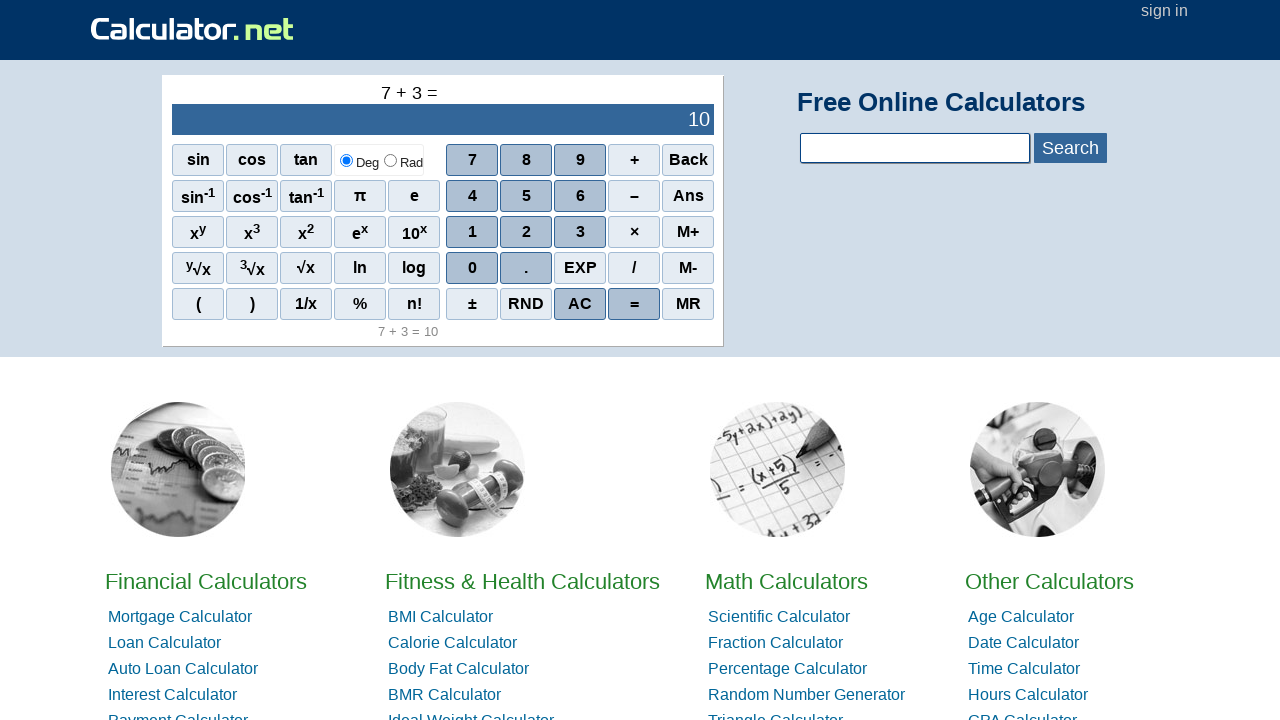

Clicked clear button to reset calculator at (580, 304) on //span[@onclick="r('C')"]
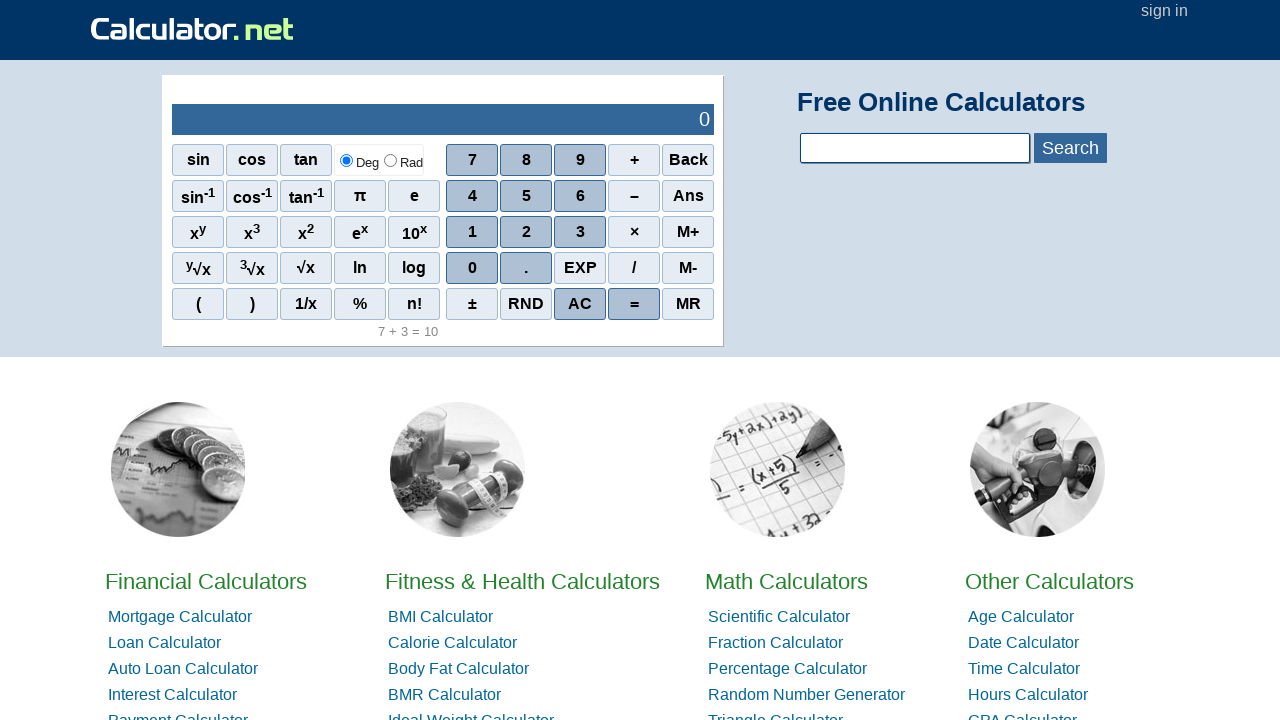

Clicked number 8 at (526, 160) on xpath=//span[@onclick='r(8)']
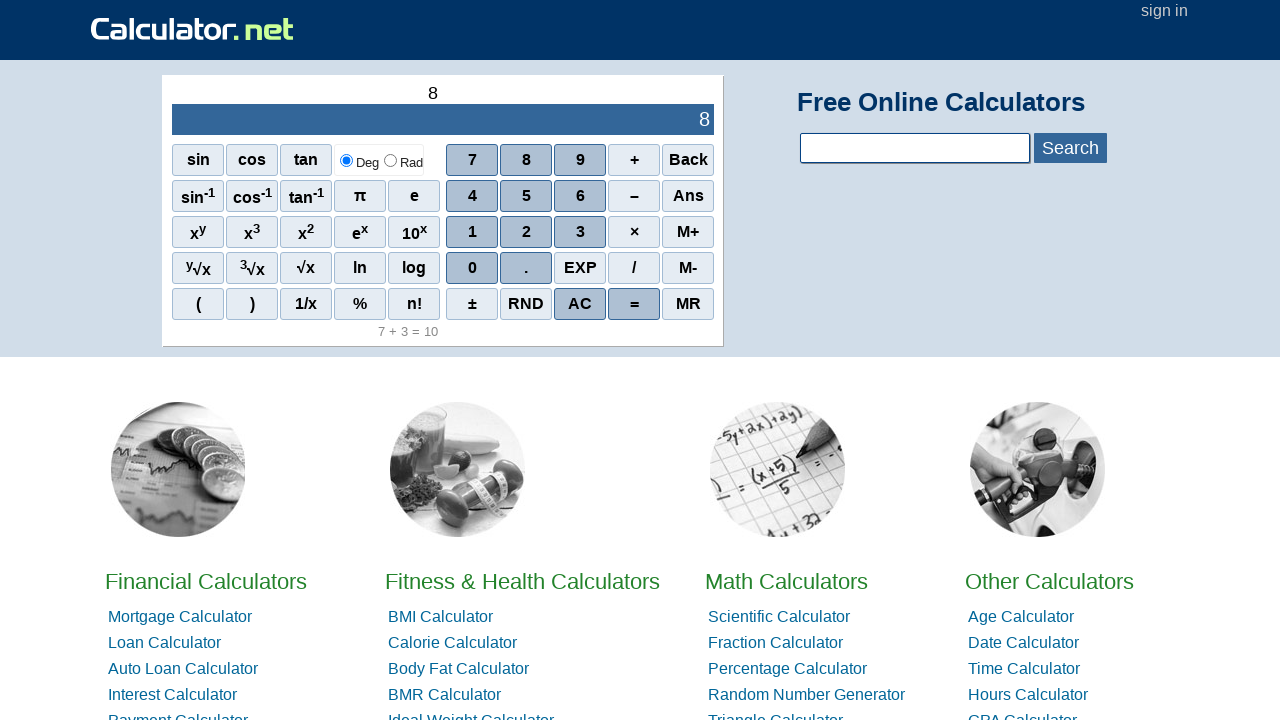

Clicked subtraction operator at (634, 196) on //span[@onclick="r('-')"]
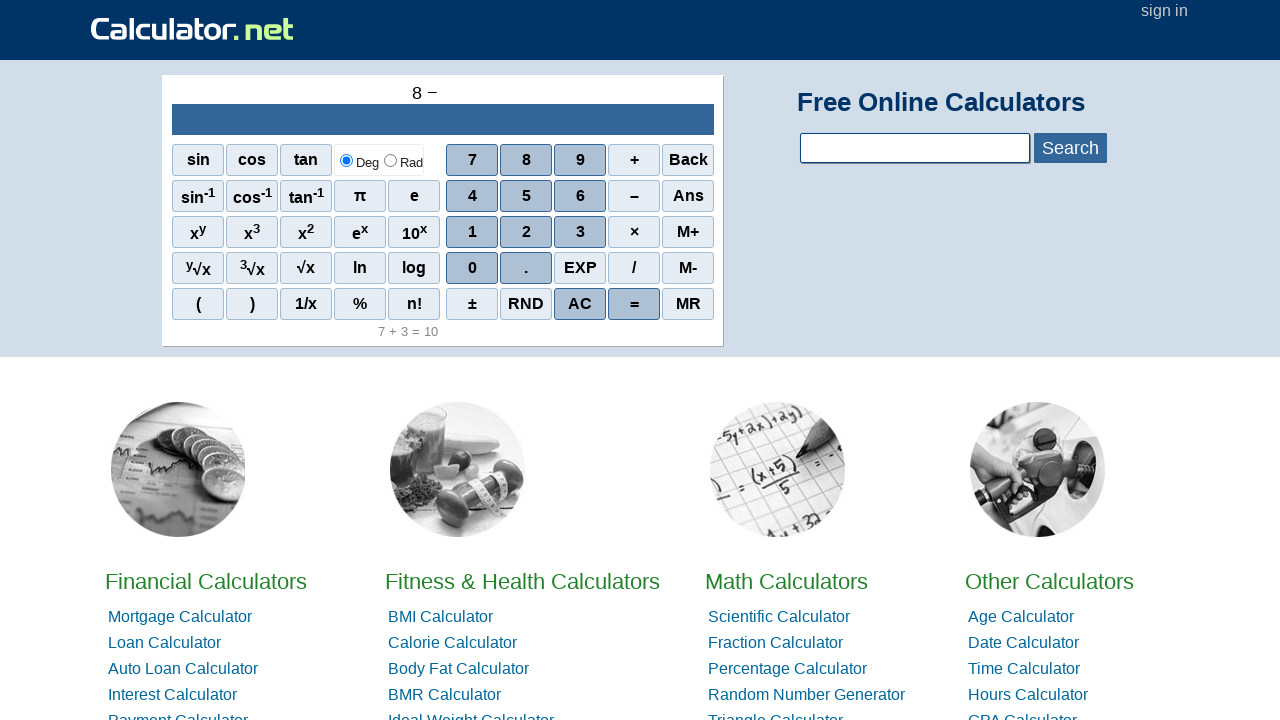

Clicked number 2 at (526, 232) on xpath=//span[@onclick='r(2)']
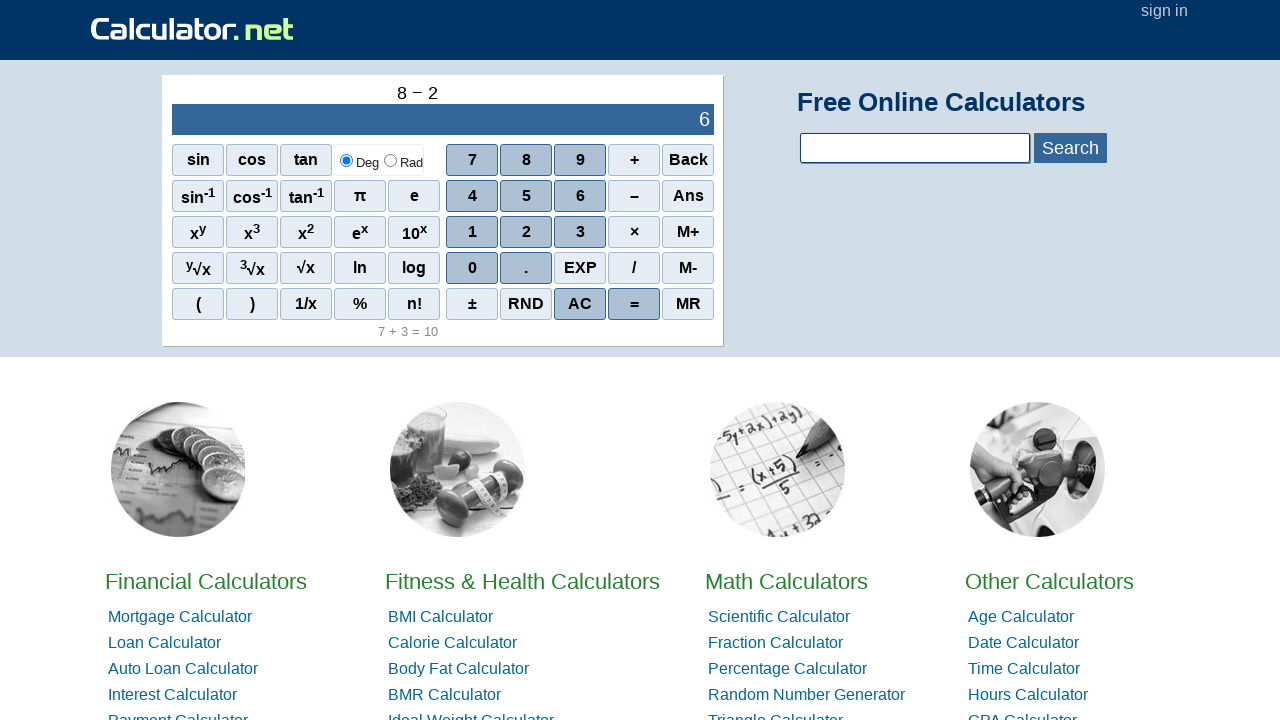

Clicked equals button at (634, 304) on //span[@onclick="r('=')"]
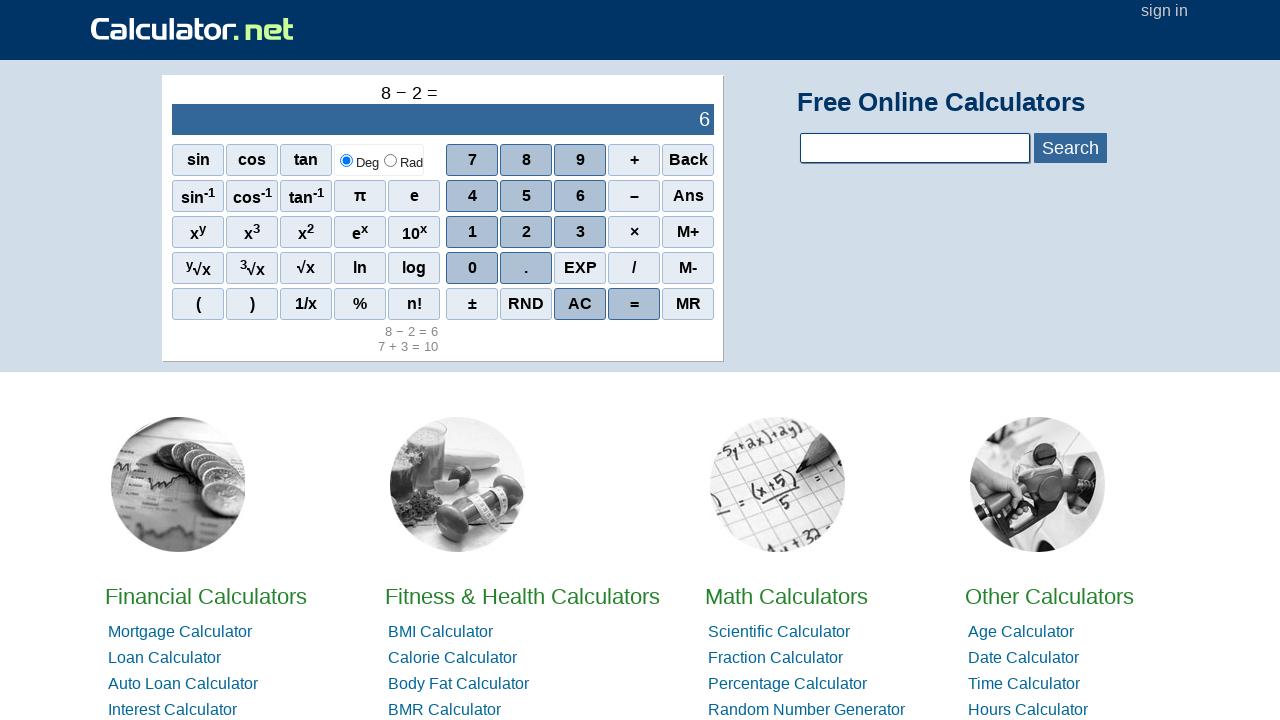

Verified subtraction result: 8 - 2 = 6
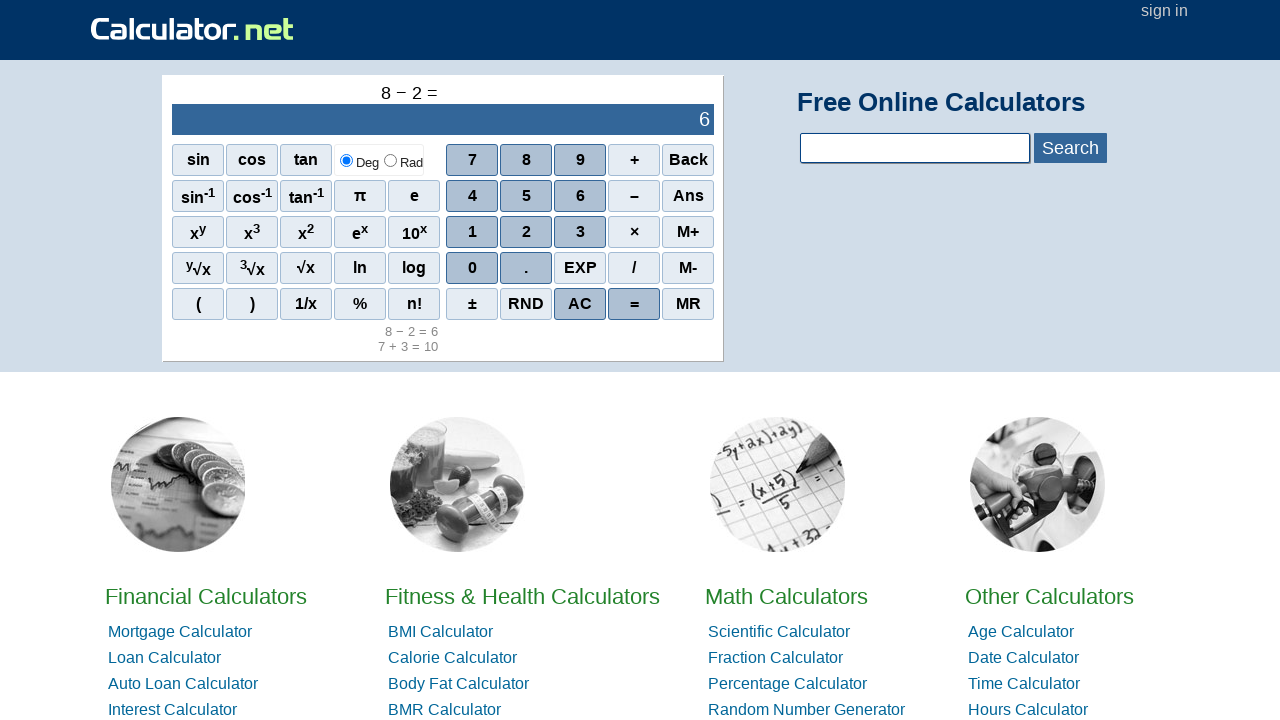

Clicked clear button to reset calculator at (580, 304) on //span[@onclick="r('C')"]
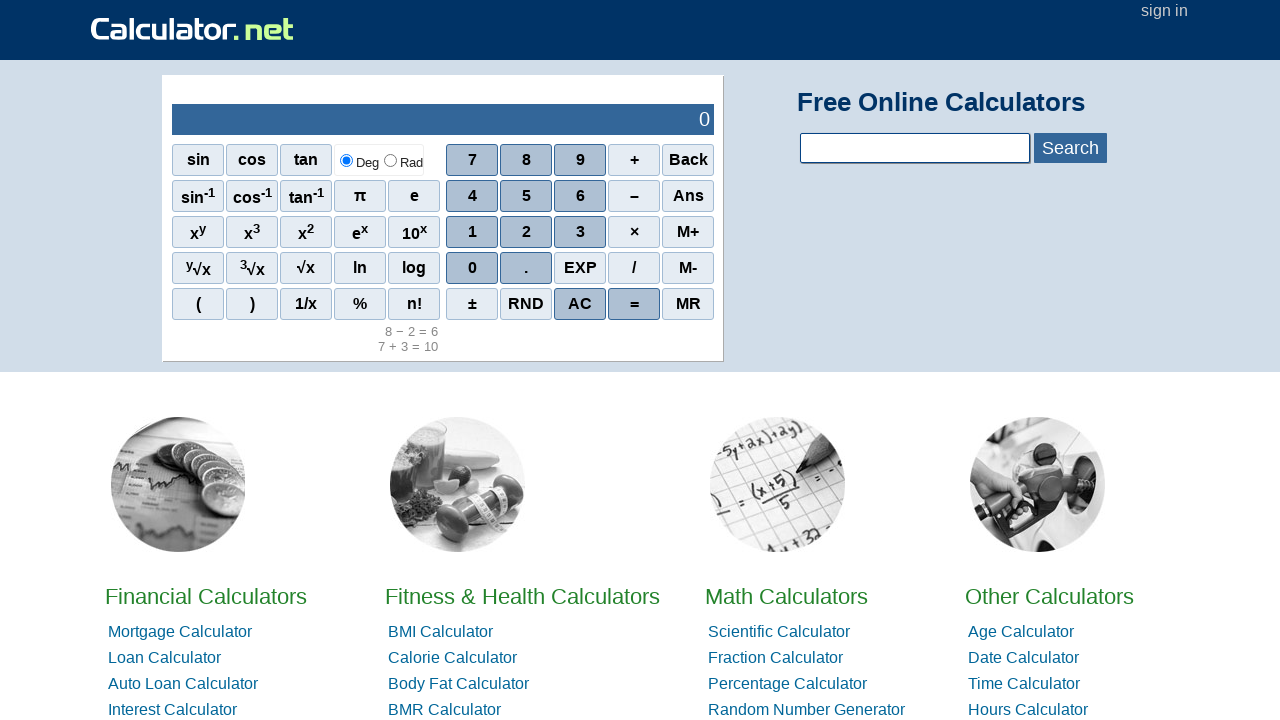

Clicked number 4 at (472, 196) on xpath=//span[@onclick='r(4)']
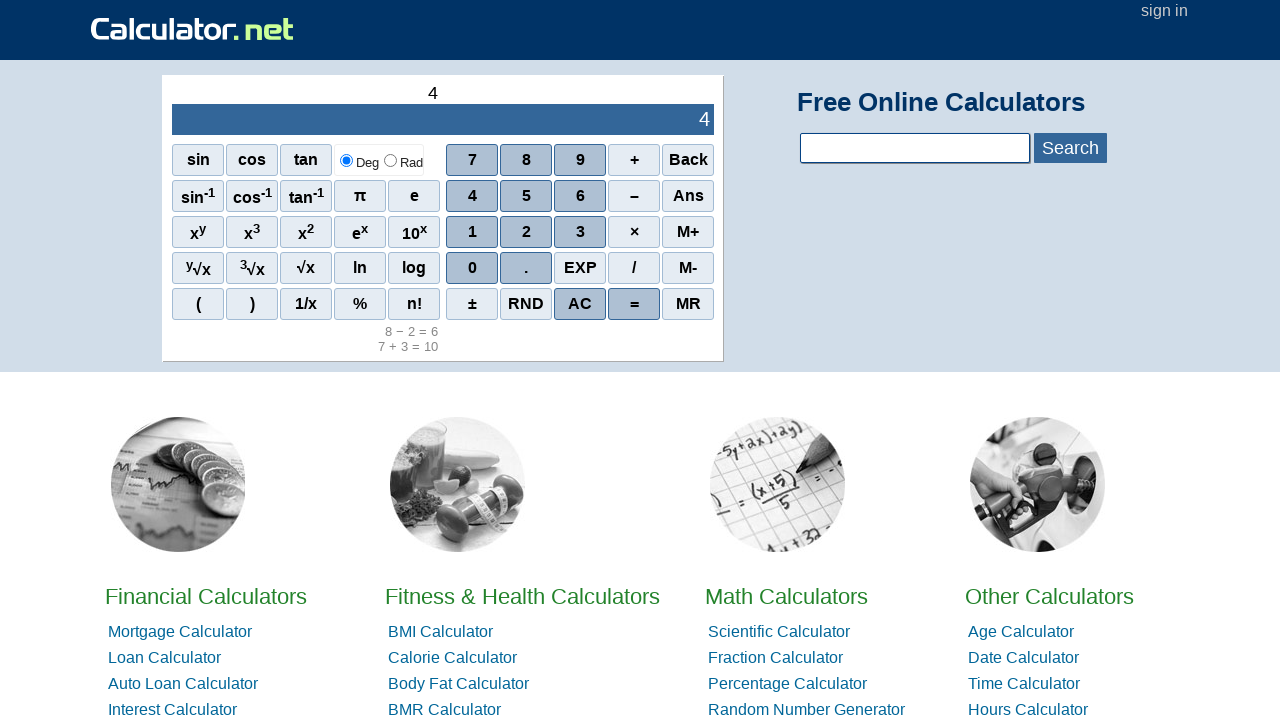

Clicked multiplication operator at (634, 232) on //span[@onclick="r('*')"]
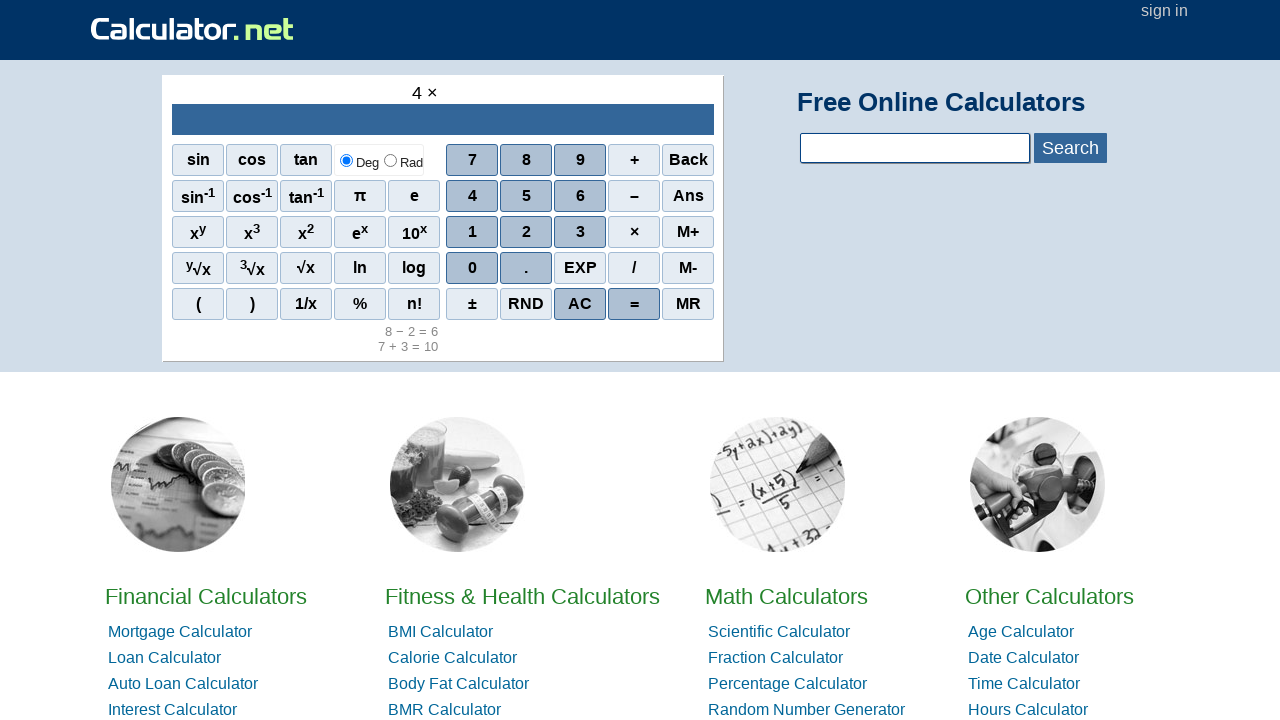

Clicked number 5 at (526, 196) on xpath=//span[@onclick='r(5)']
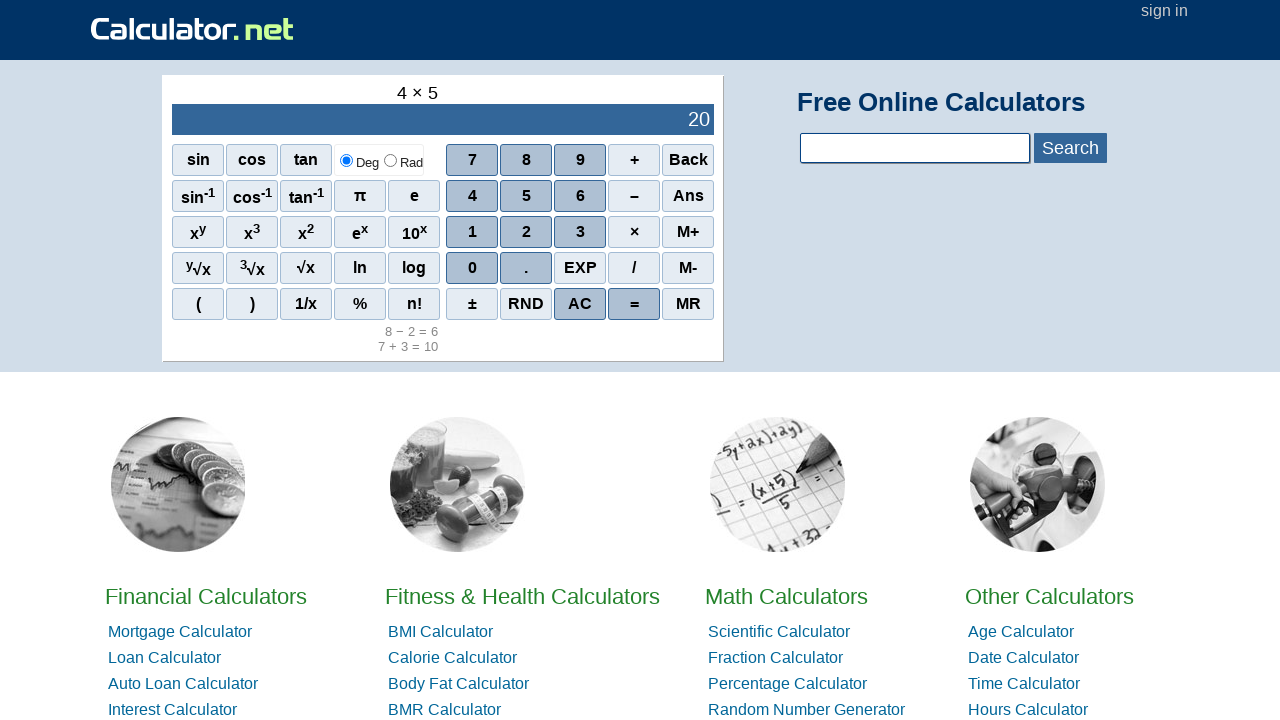

Clicked equals button at (634, 304) on //span[@onclick="r('=')"]
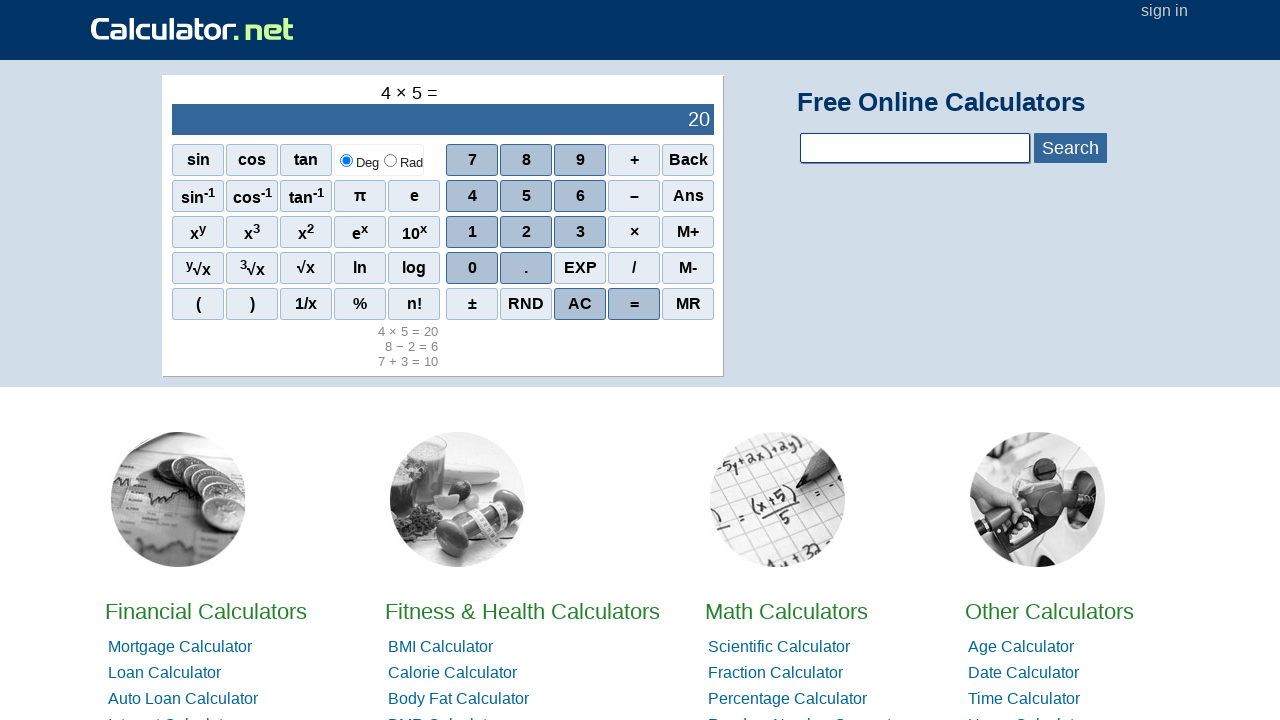

Verified multiplication result: 4 * 5 = 20
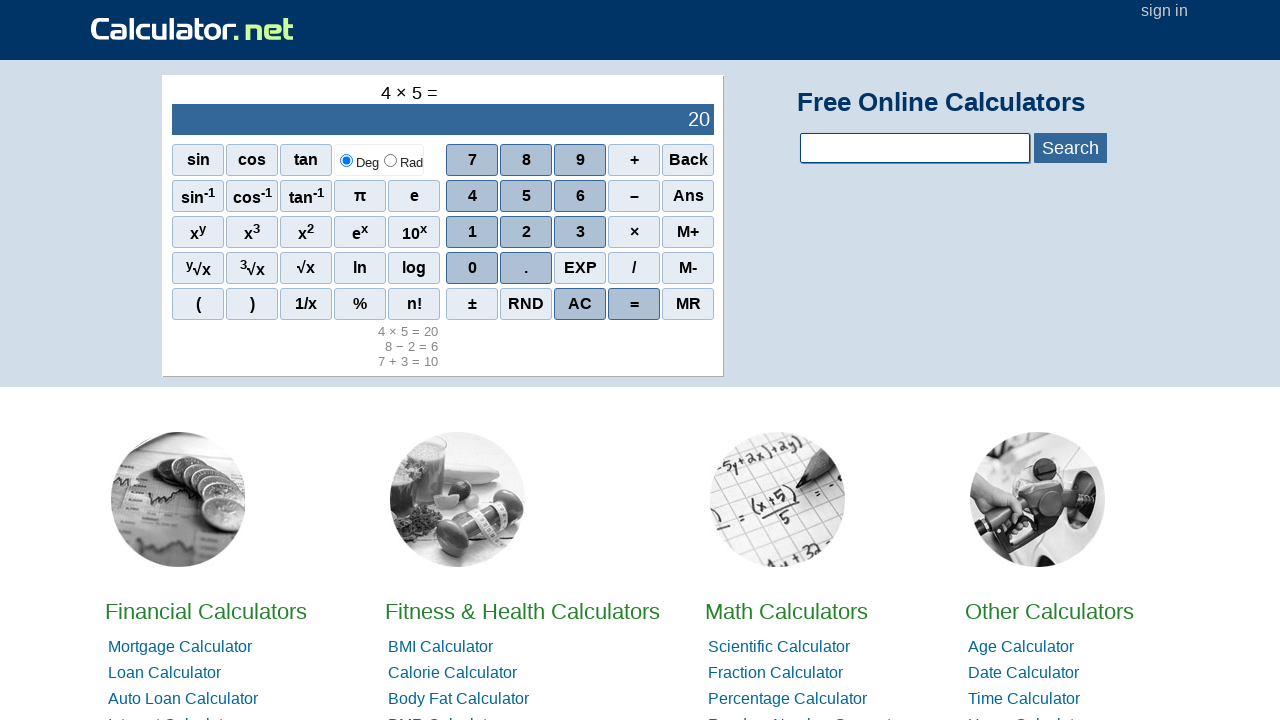

Clicked clear button to reset calculator at (580, 304) on //span[@onclick="r('C')"]
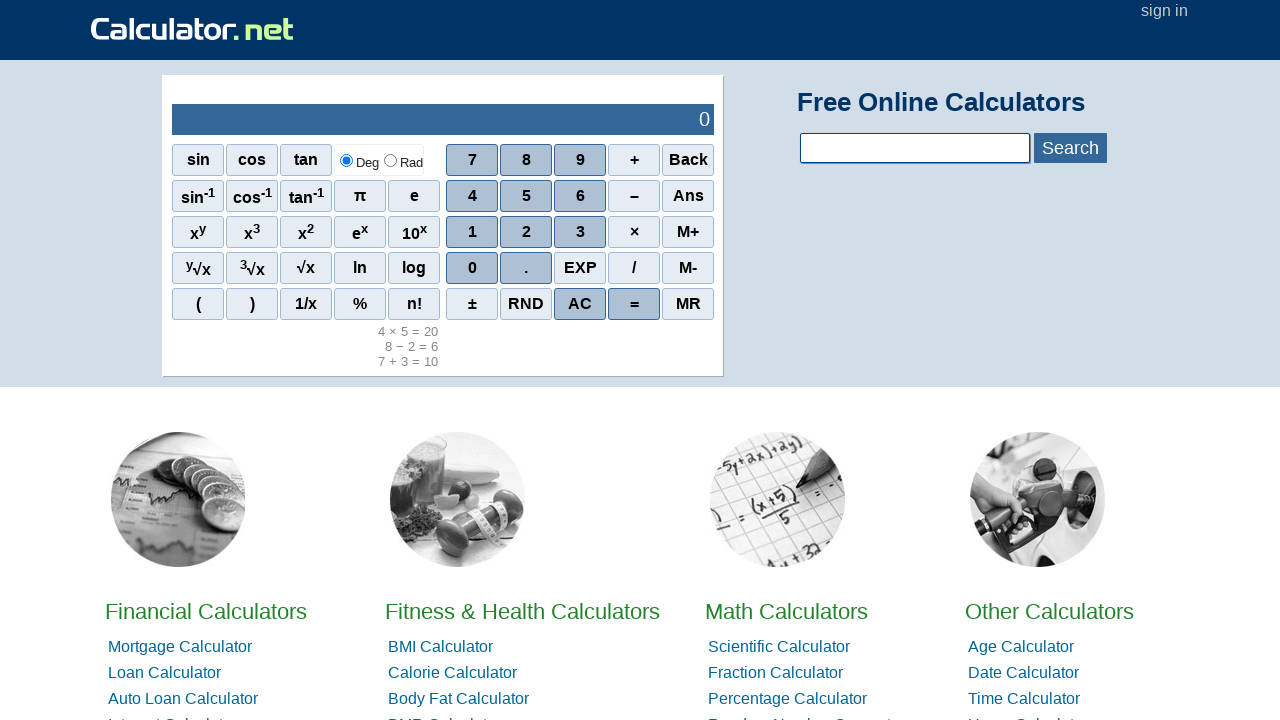

Clicked number 9 at (580, 160) on xpath=//span[@onclick='r(9)']
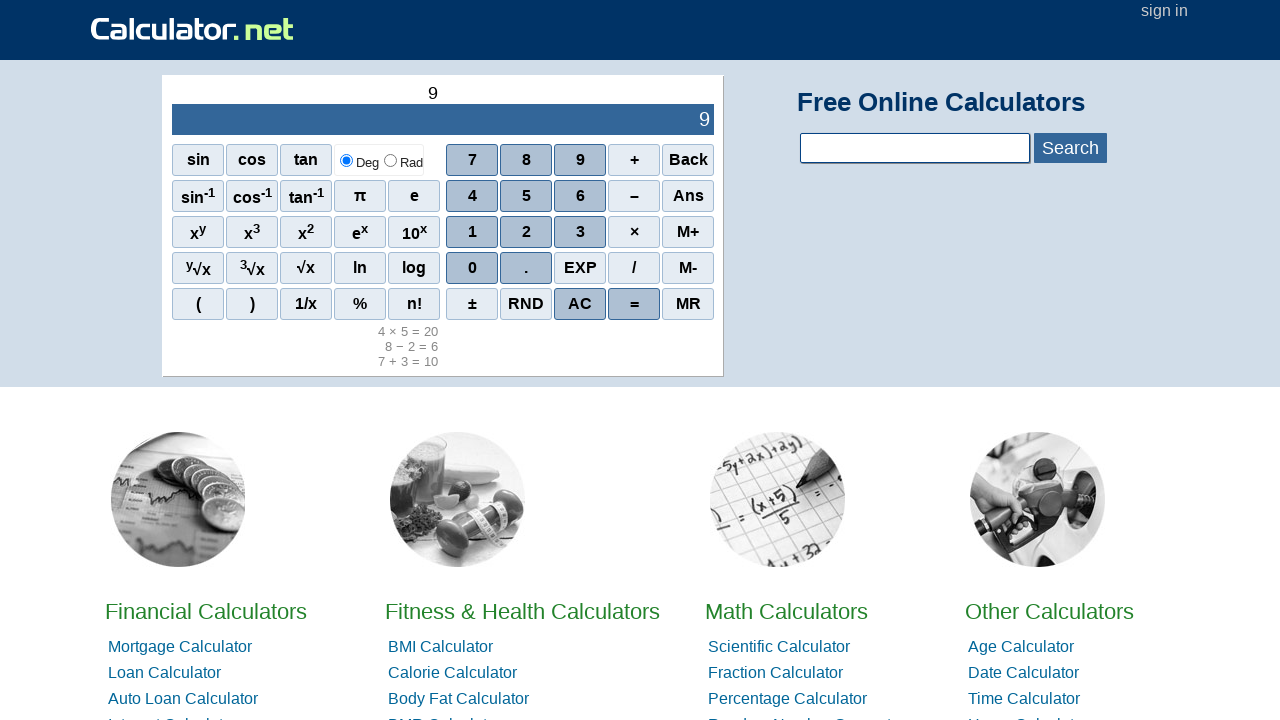

Clicked division operator at (634, 268) on //span[@onclick="r('/')"]
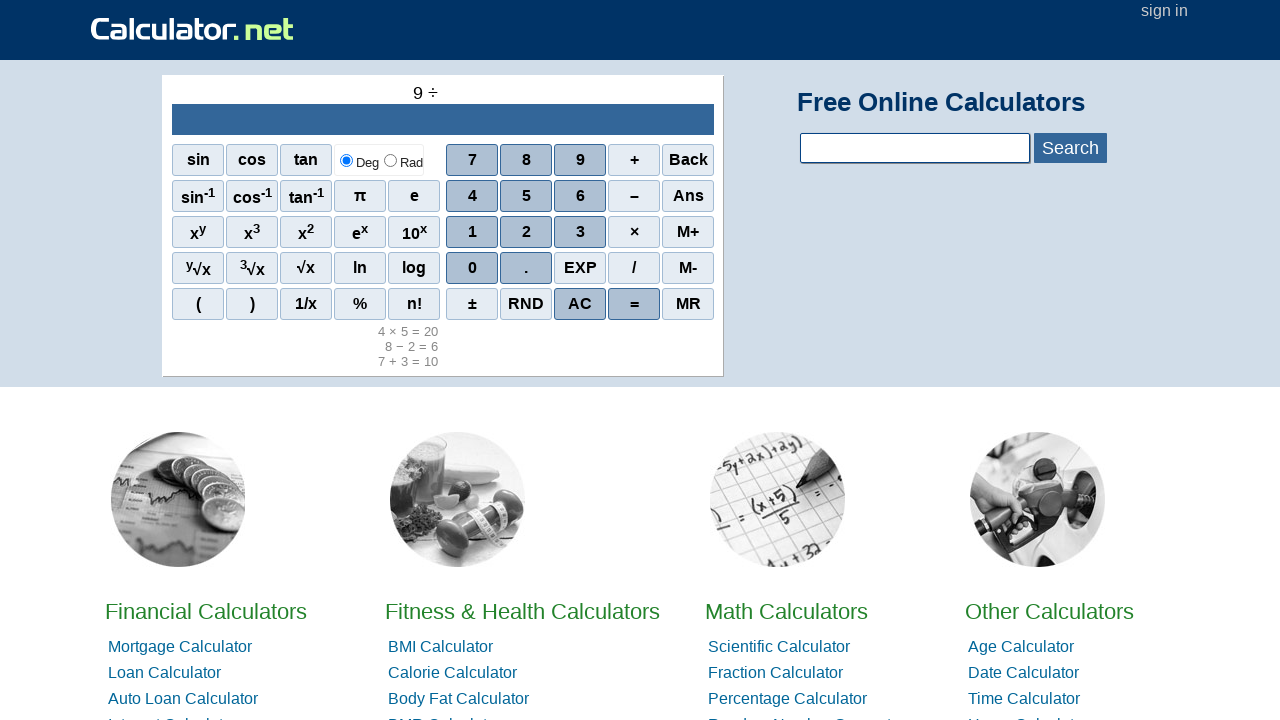

Clicked number 3 at (580, 232) on xpath=//span[@onclick='r(3)']
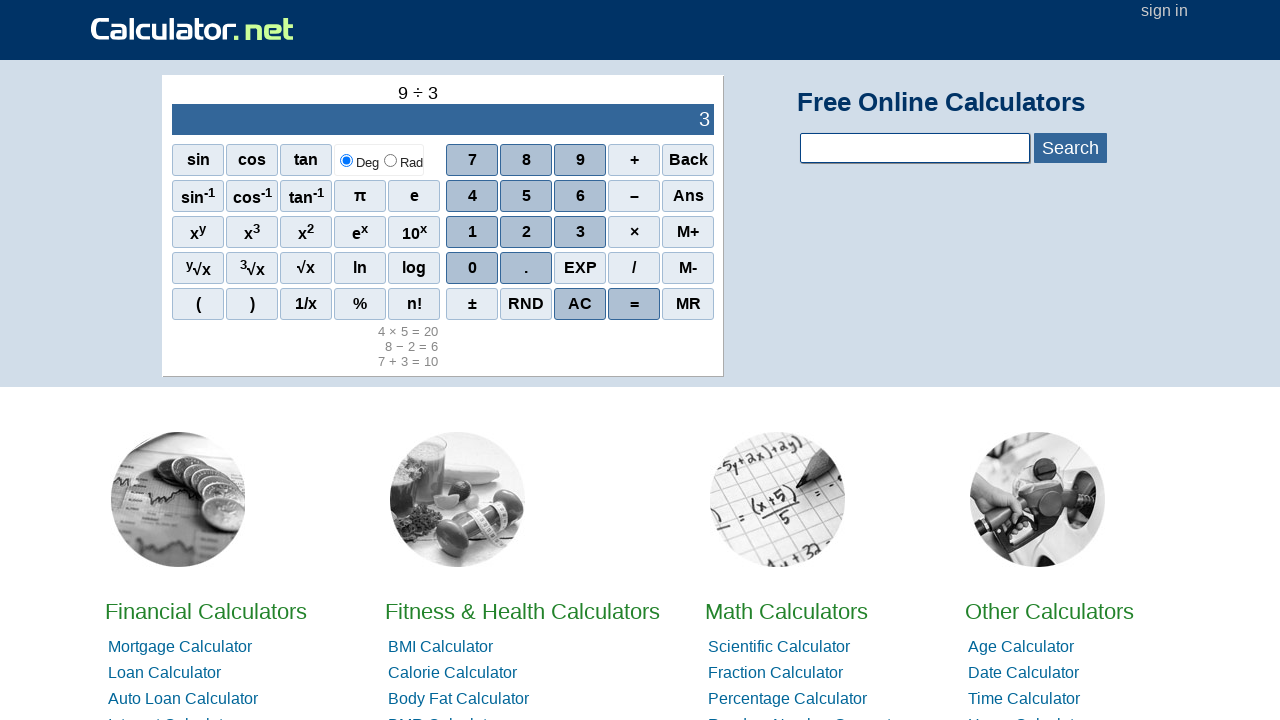

Clicked equals button at (634, 304) on //span[@onclick="r('=')"]
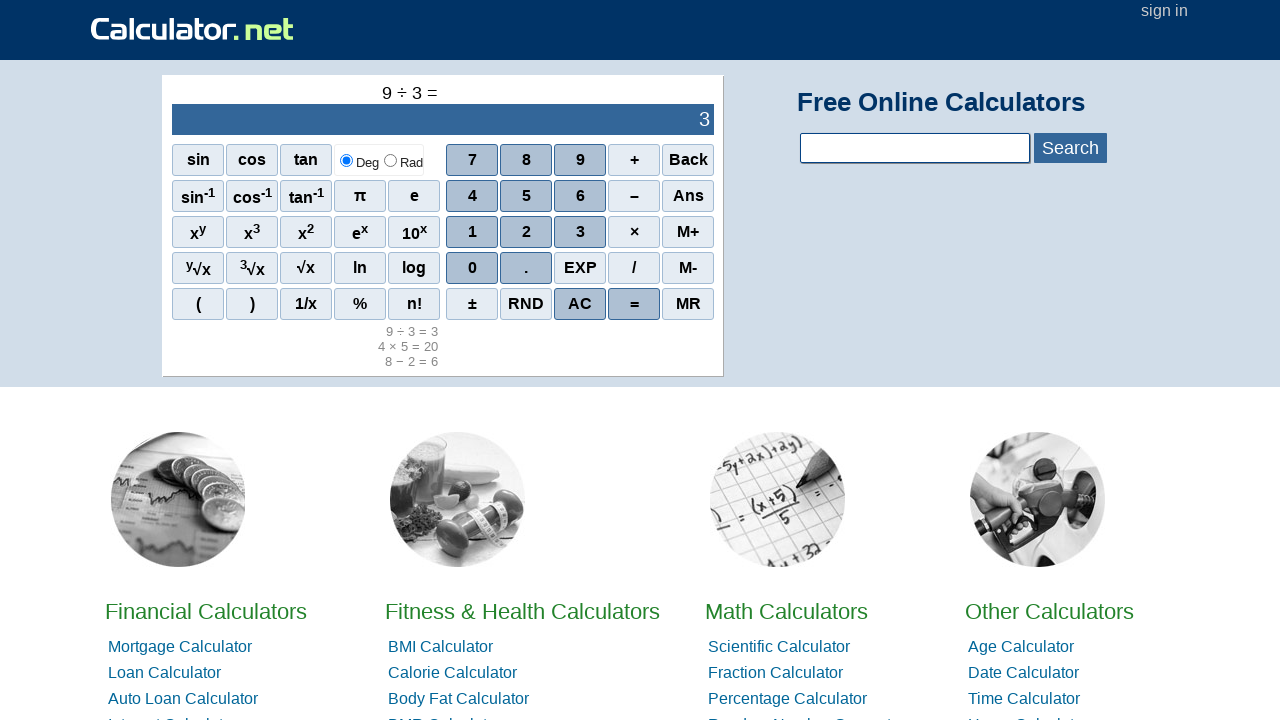

Verified division result: 9 / 3 = 3
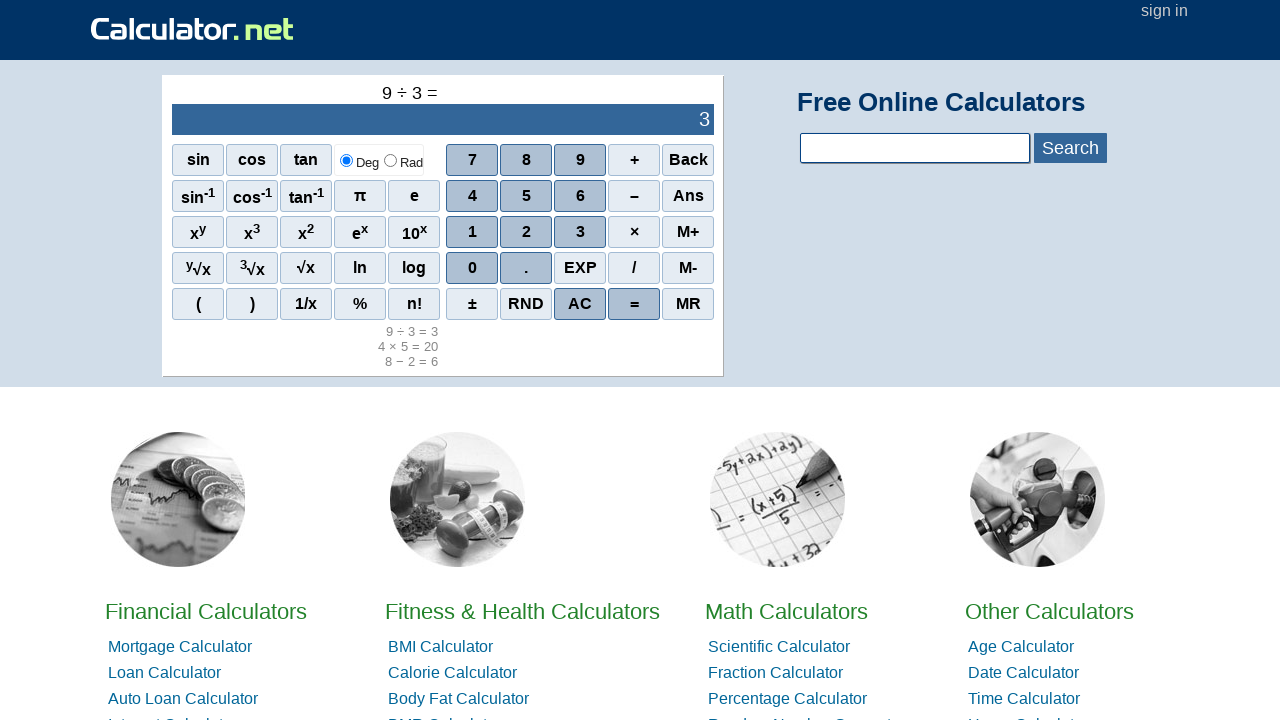

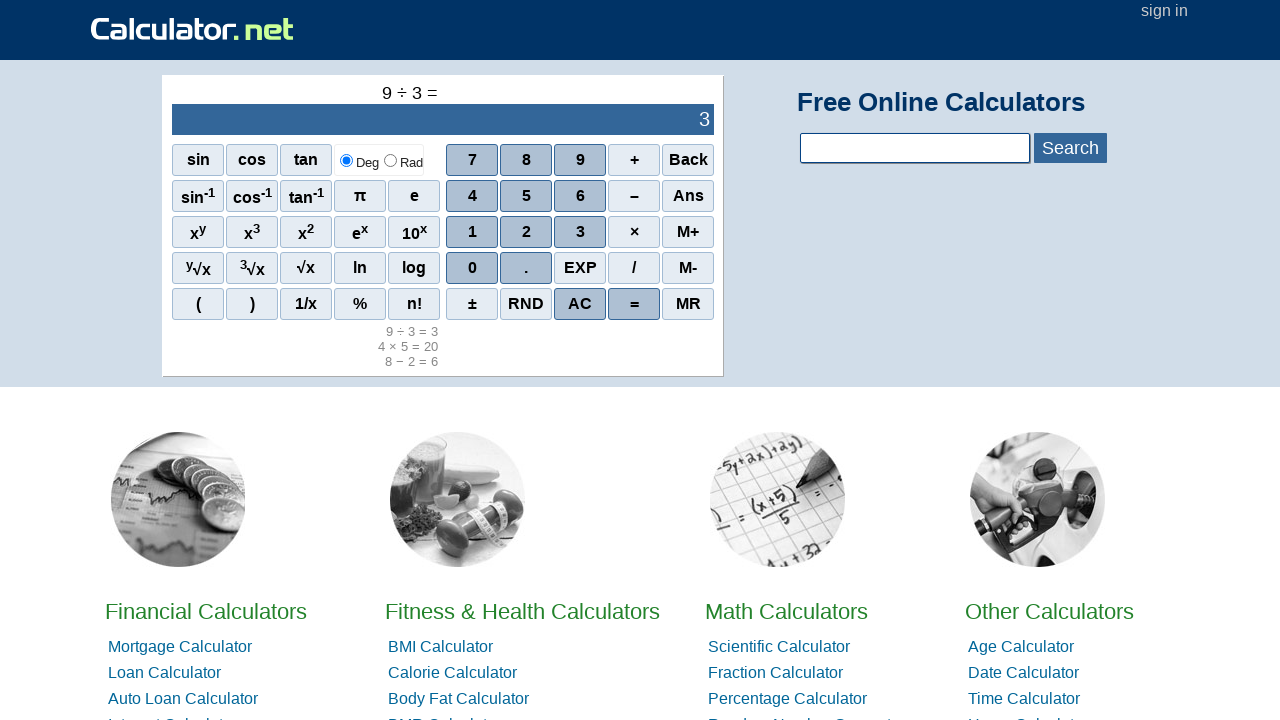